Tests radio button functionality by selecting Option 3, then Option 1, and verifying the result message shows the final selection

Starting URL: https://kristinek.github.io/site/examples/actions

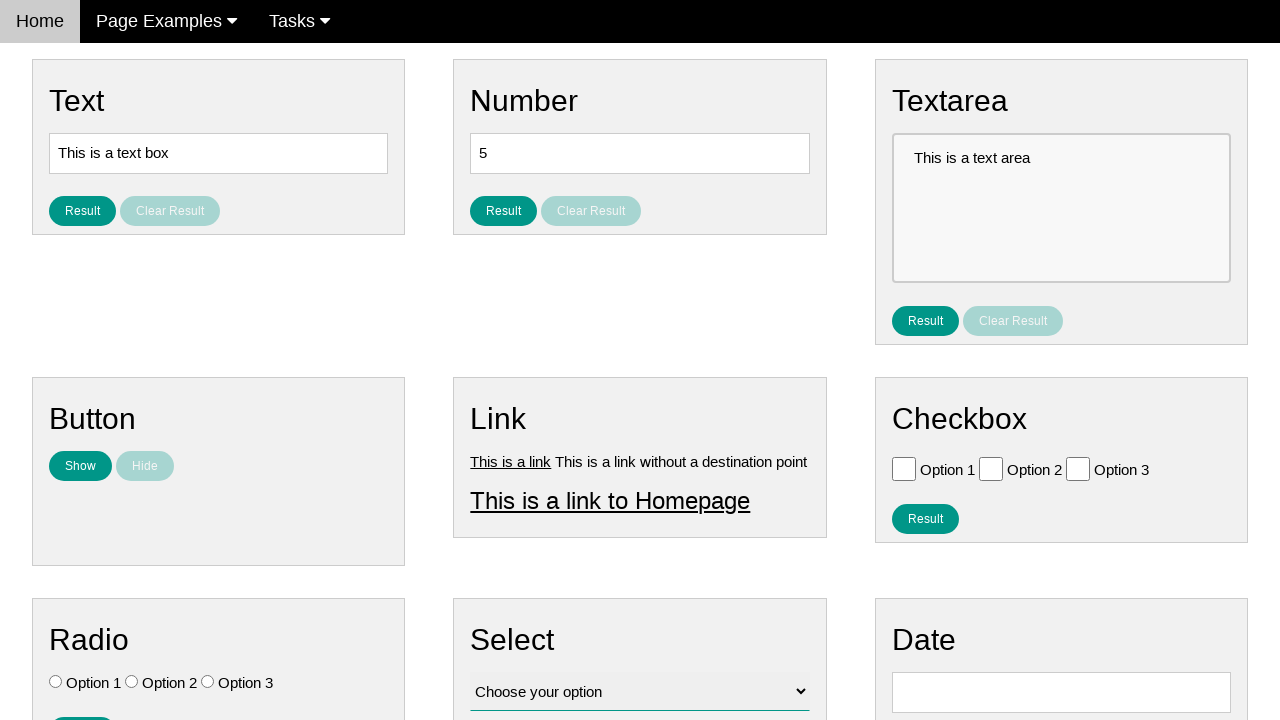

Located all radio button elements
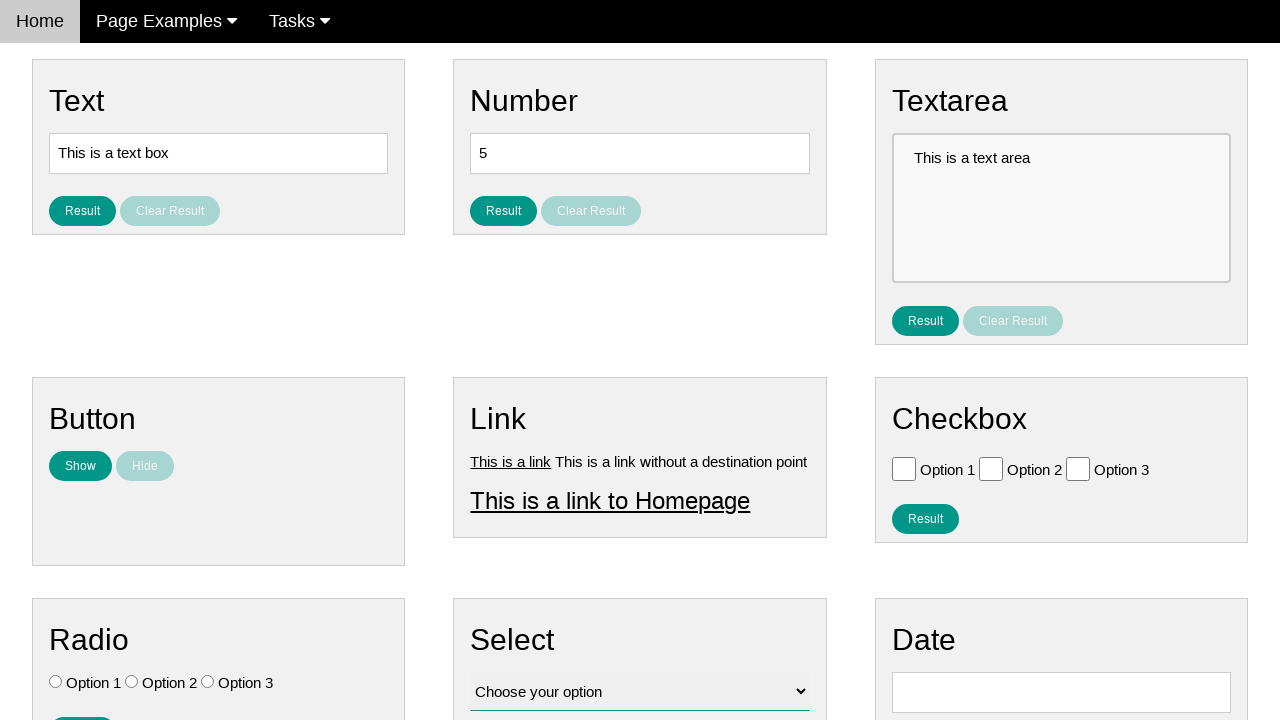

Verified that no radio buttons are initially selected
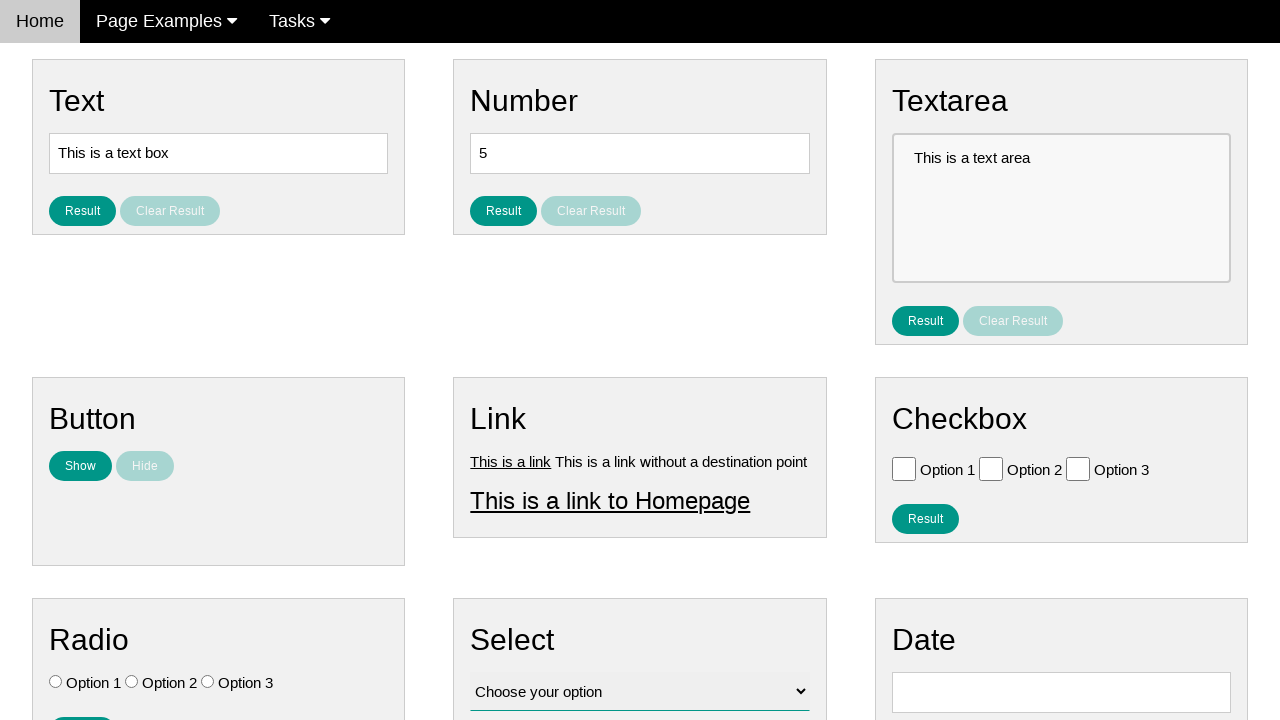

Clicked Option 3 radio button at (208, 682) on input[type='radio'] >> nth=2
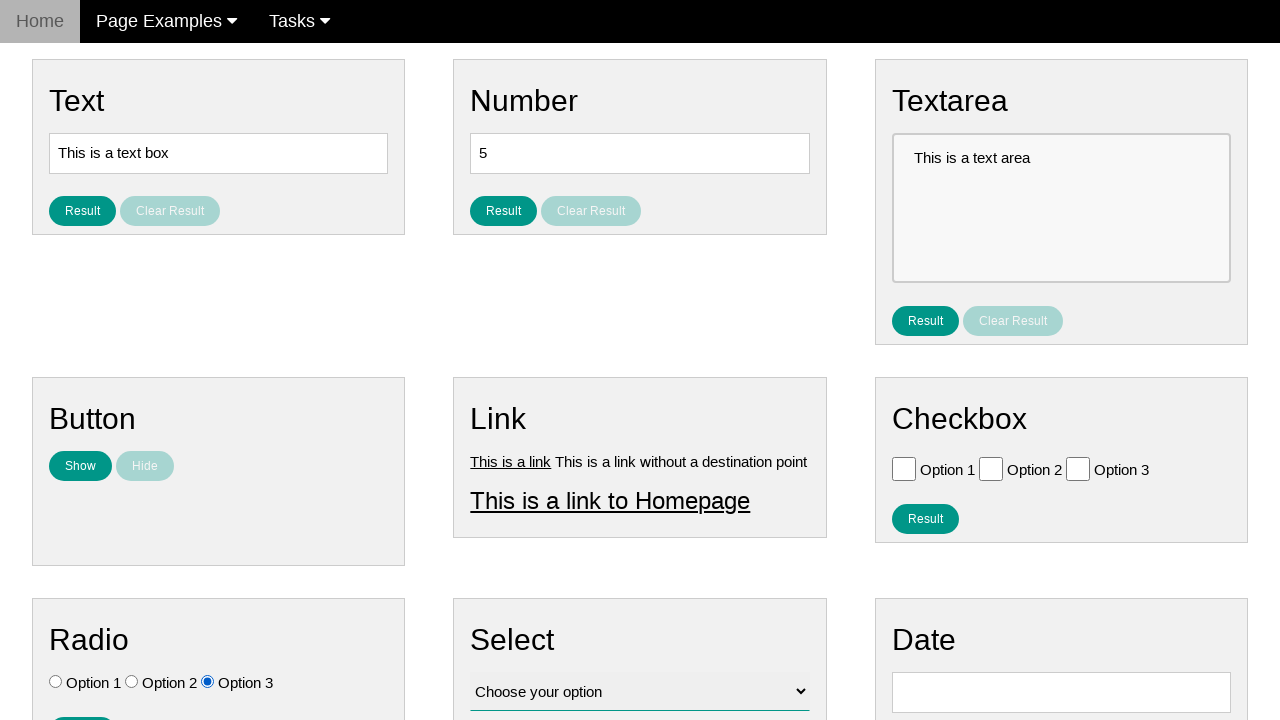

Verified that Option 3 is selected and others are not
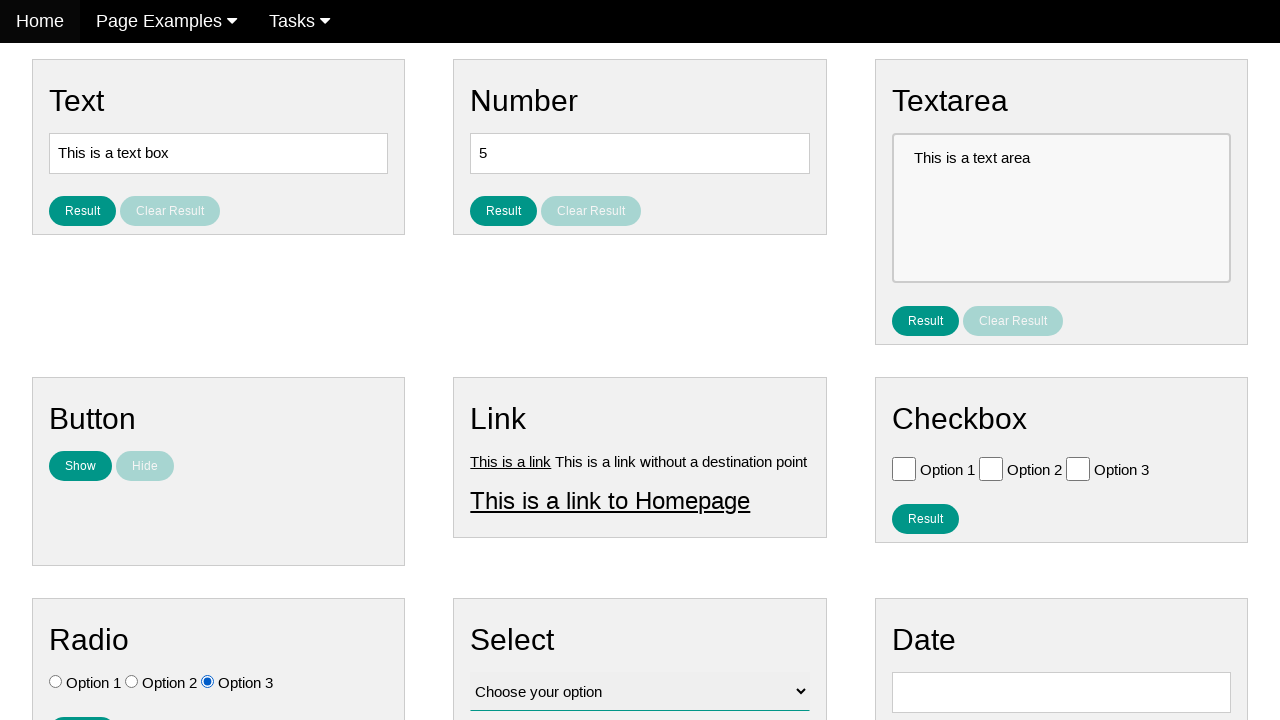

Clicked Option 1 radio button at (56, 682) on input[type='radio'] >> nth=0
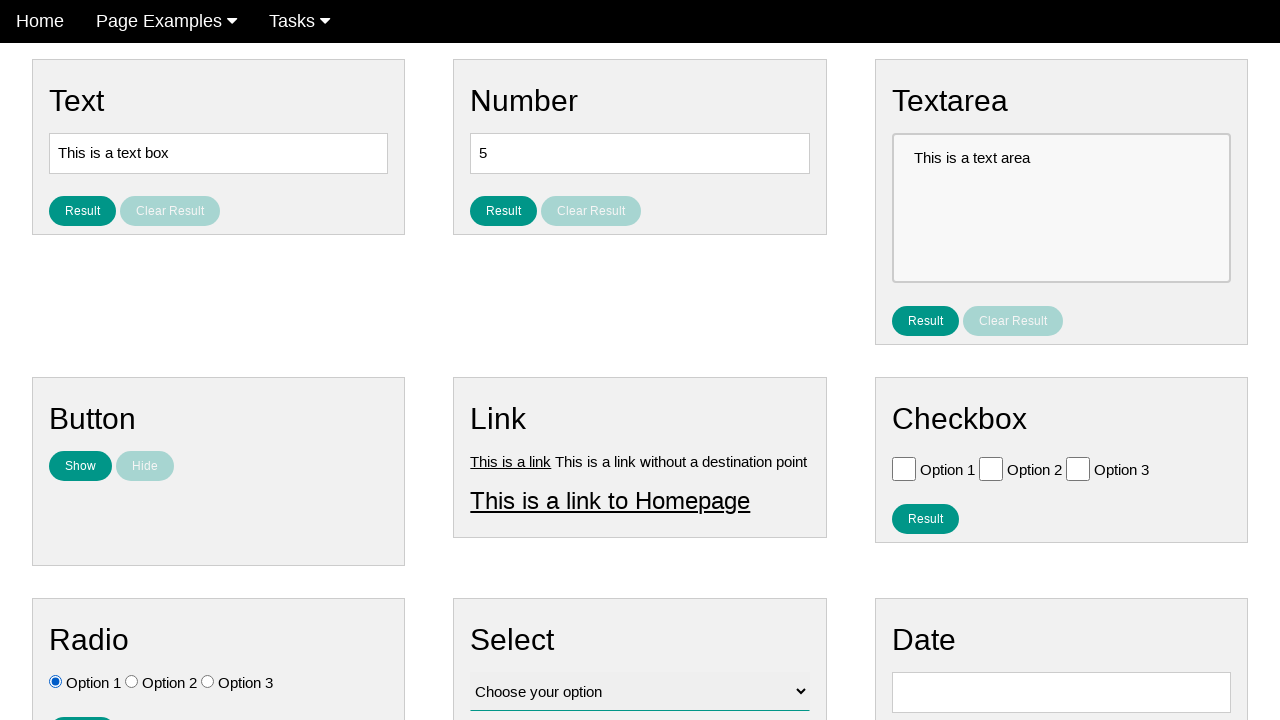

Verified that Option 1 is selected and others are not
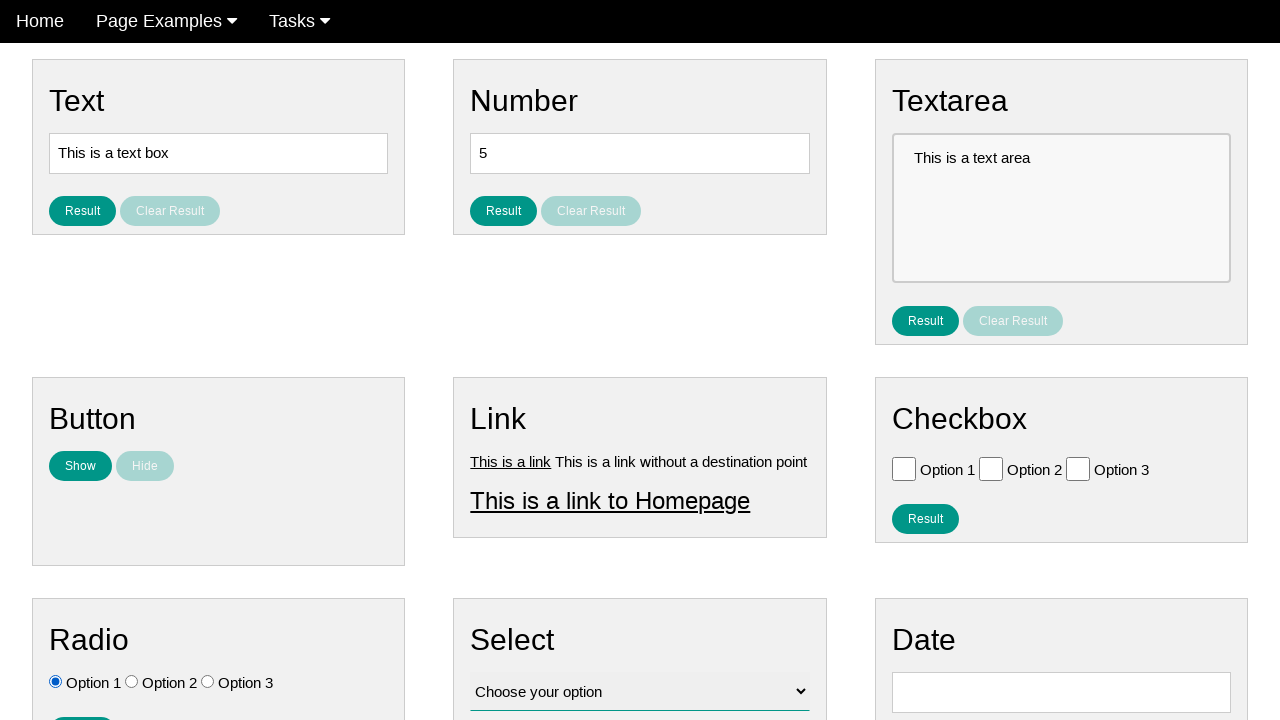

Clicked result button to display selection at (82, 705) on #result_button_ratio
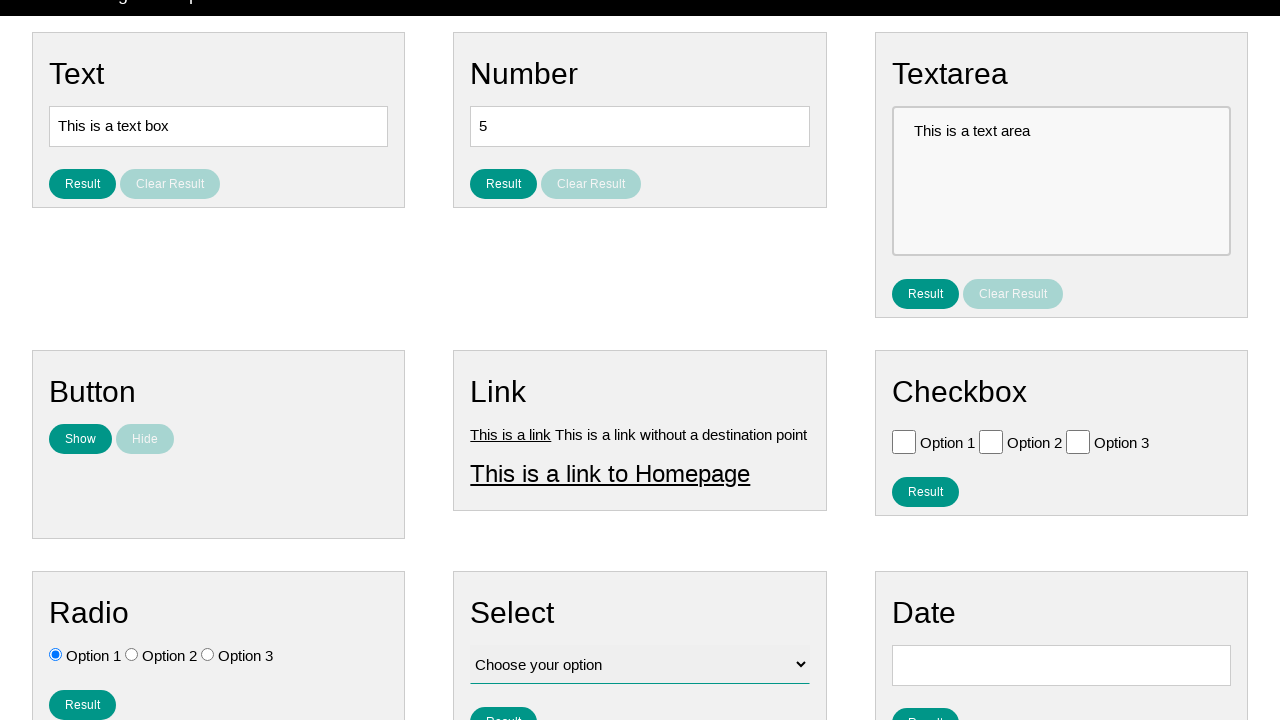

Verified result message shows 'You selected option: Option 1'
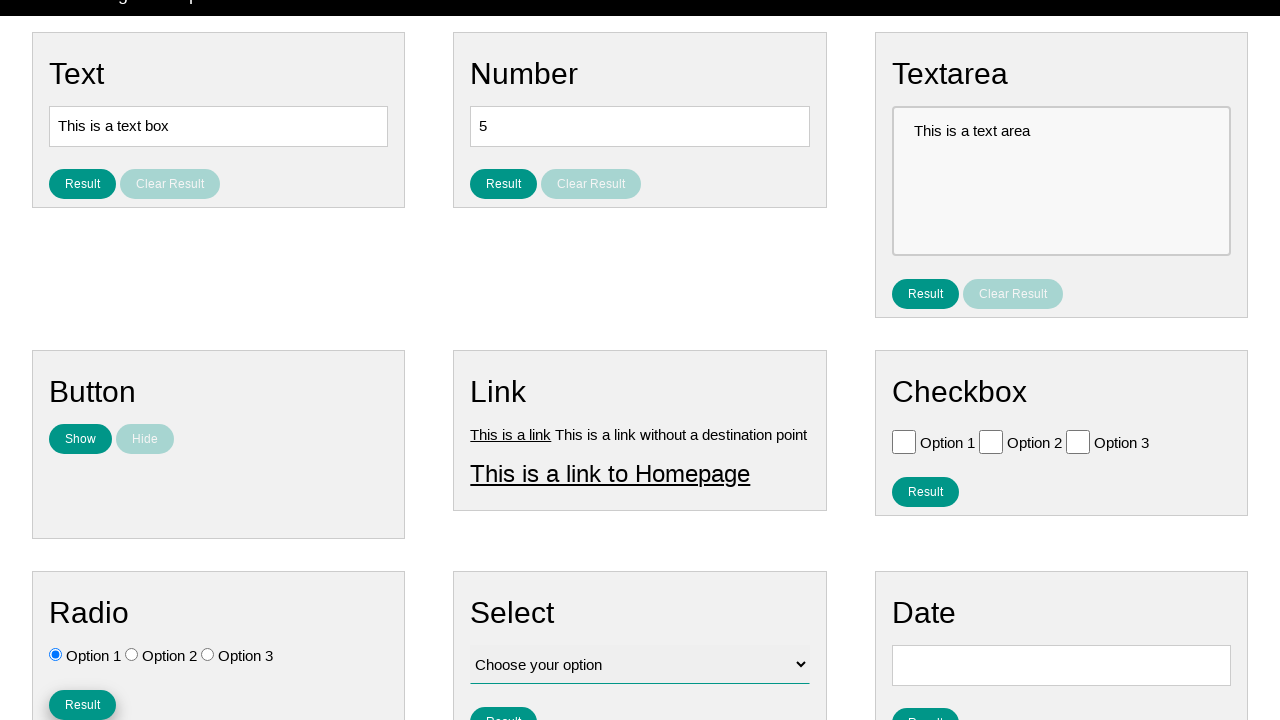

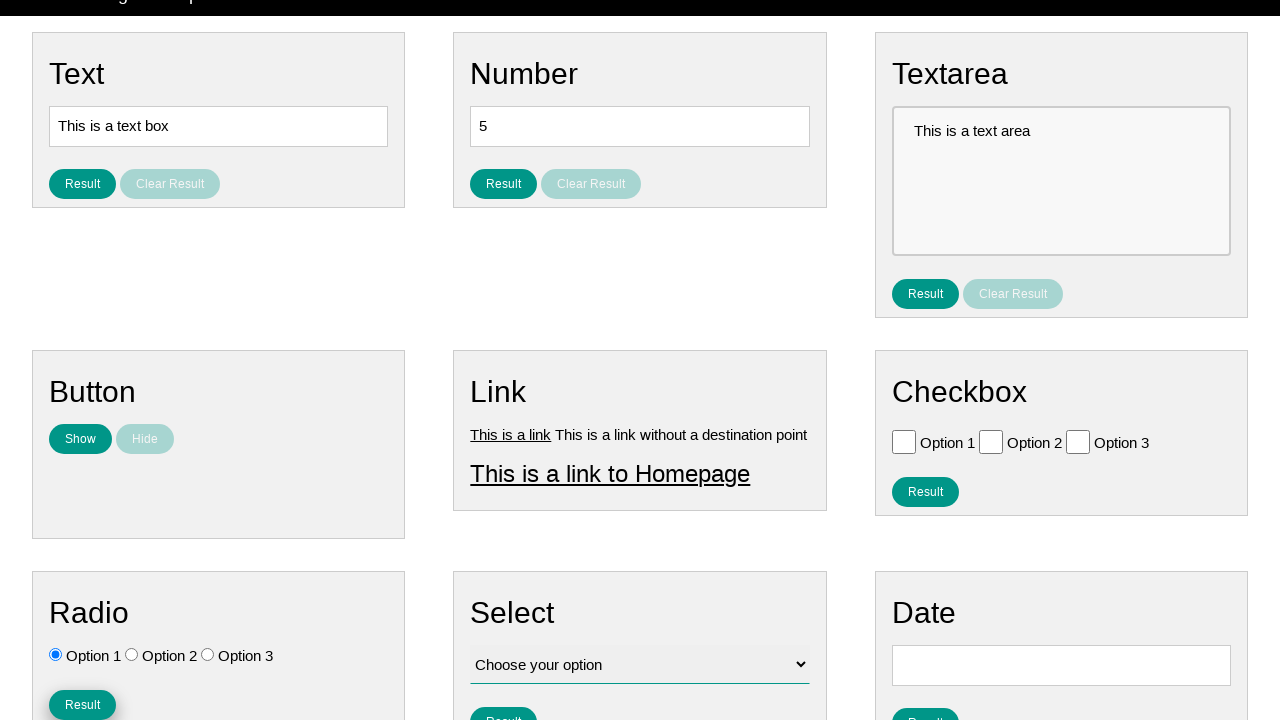